Tests window handling by opening a new window via a link, switching between windows, and verifying content in both windows

Starting URL: https://the-internet.herokuapp.com/windows

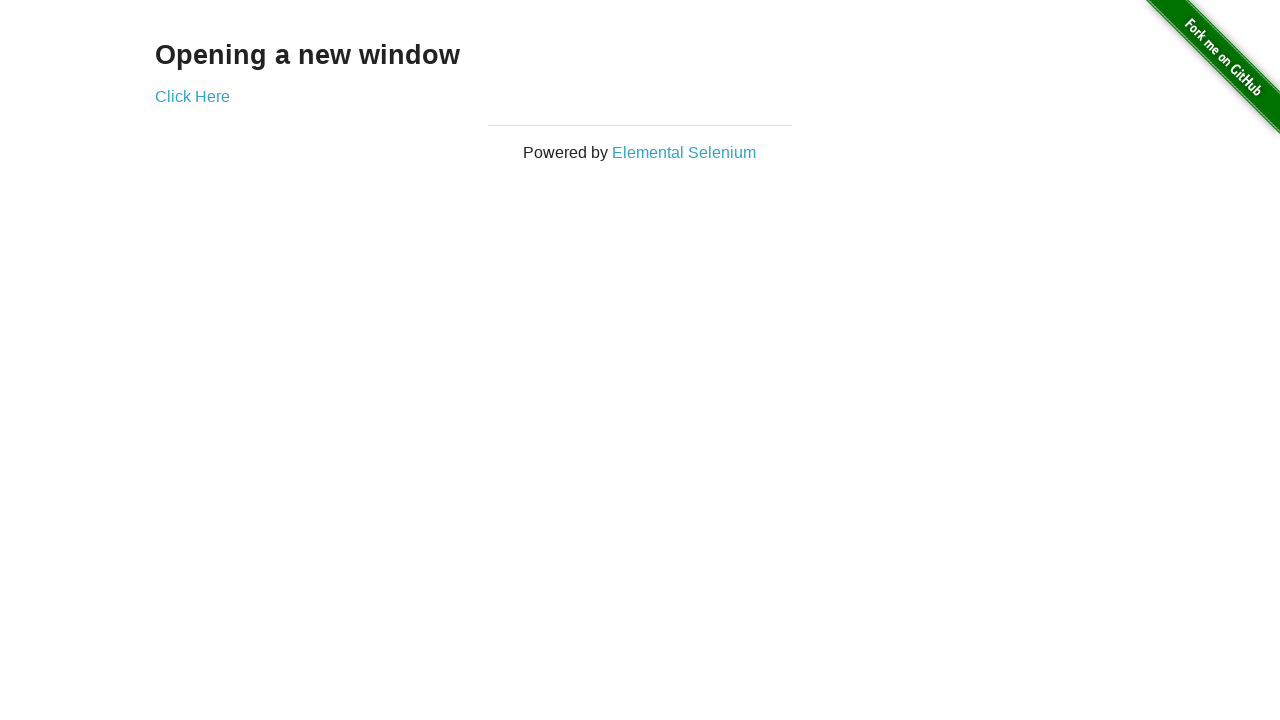

Verified heading text 'Opening a new window' on main window
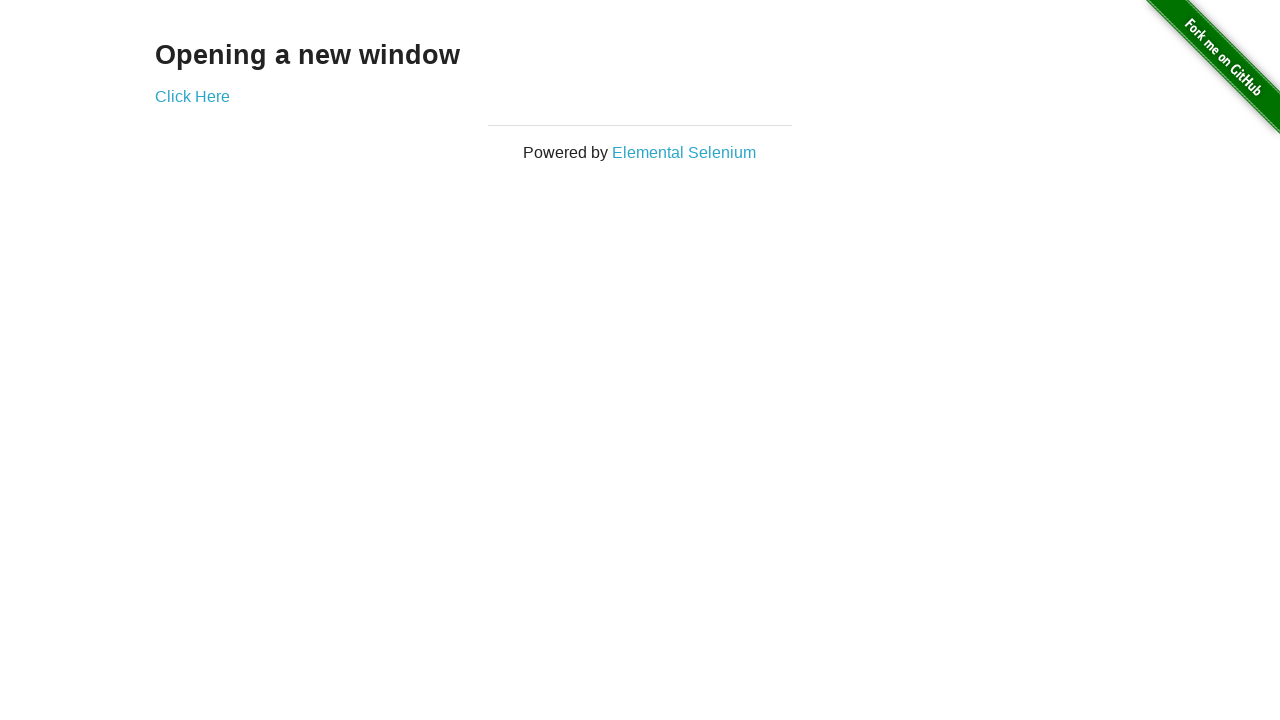

Verified main window title is 'The Internet'
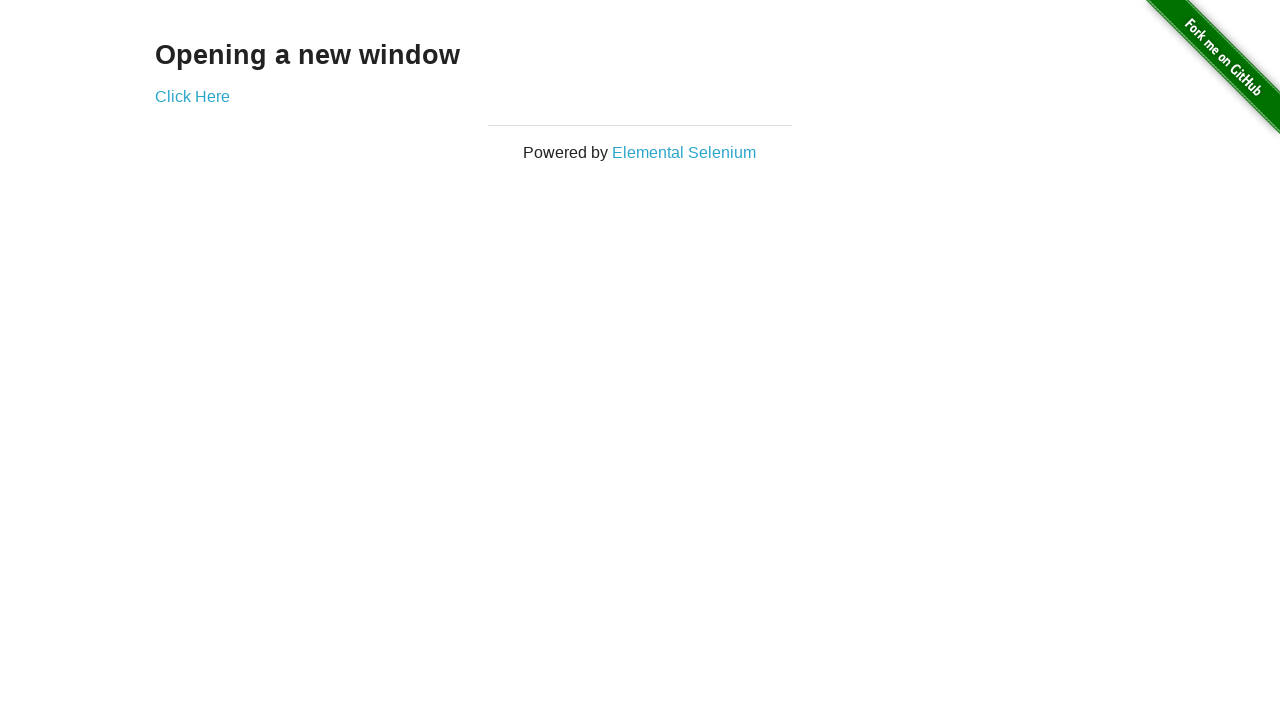

Clicked 'Click Here' link to open new window at (192, 96) on text=Click Here
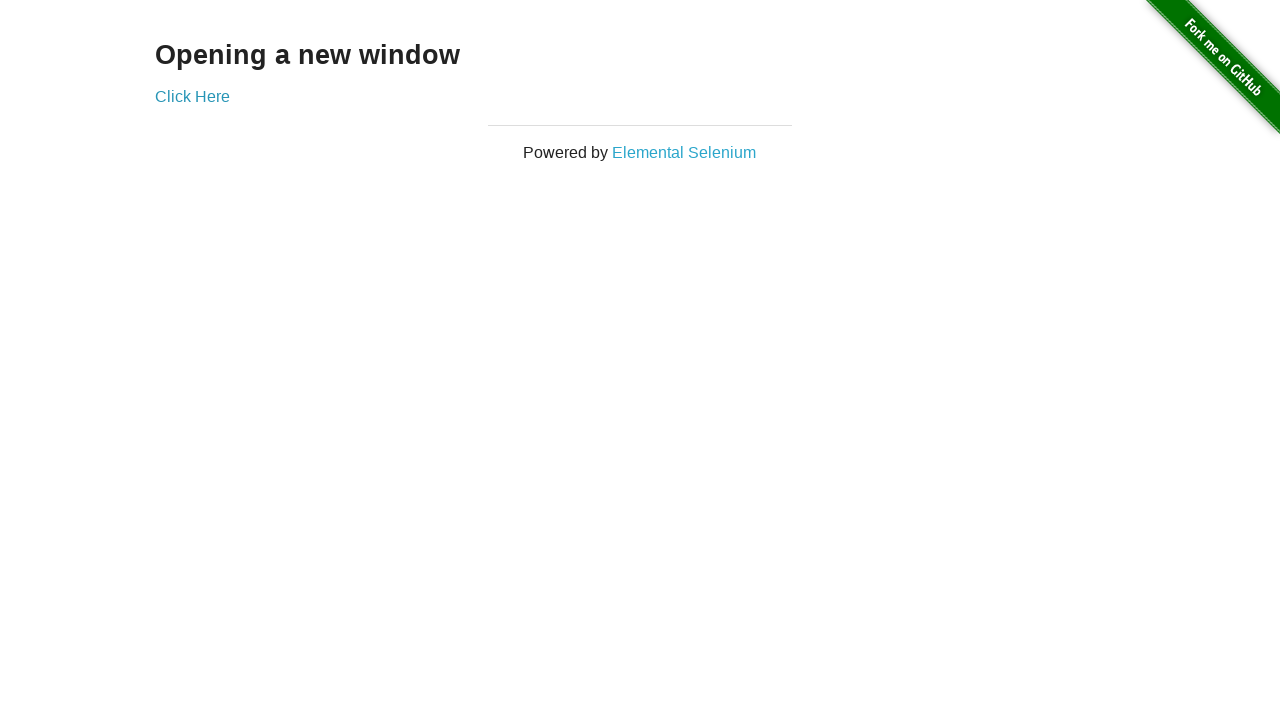

New window popup opened and captured
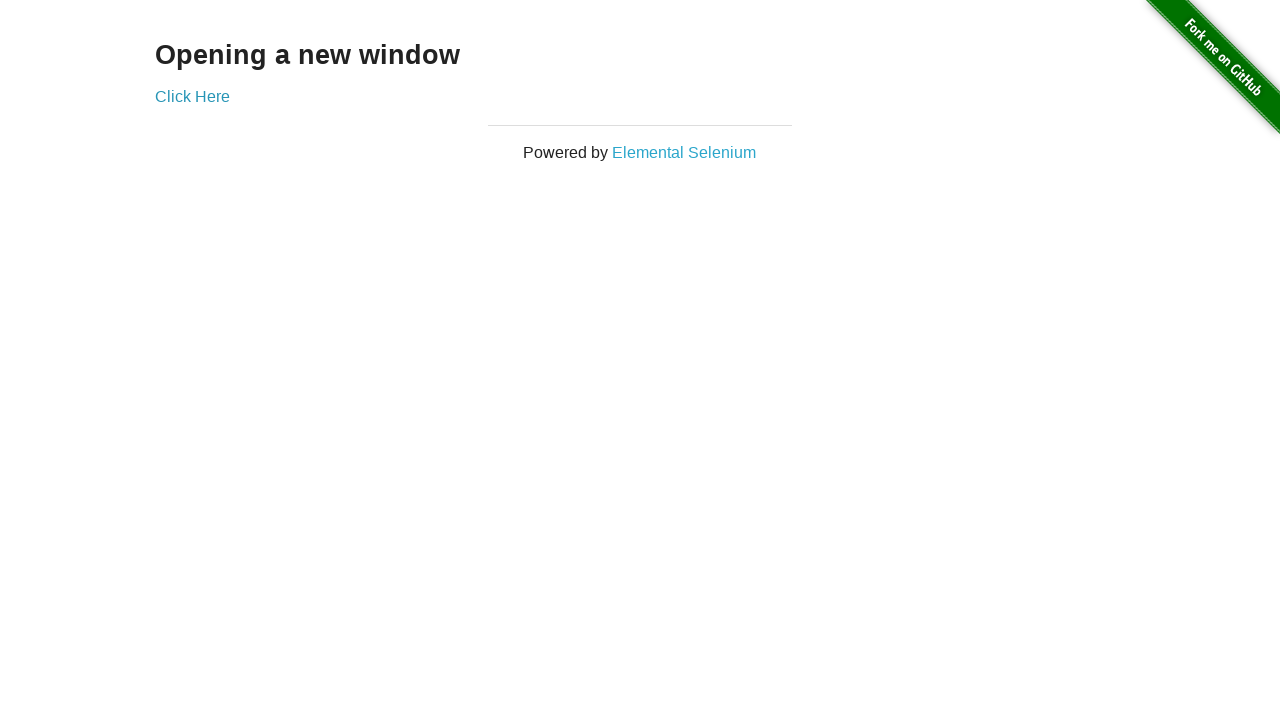

Verified new window title is 'New Window'
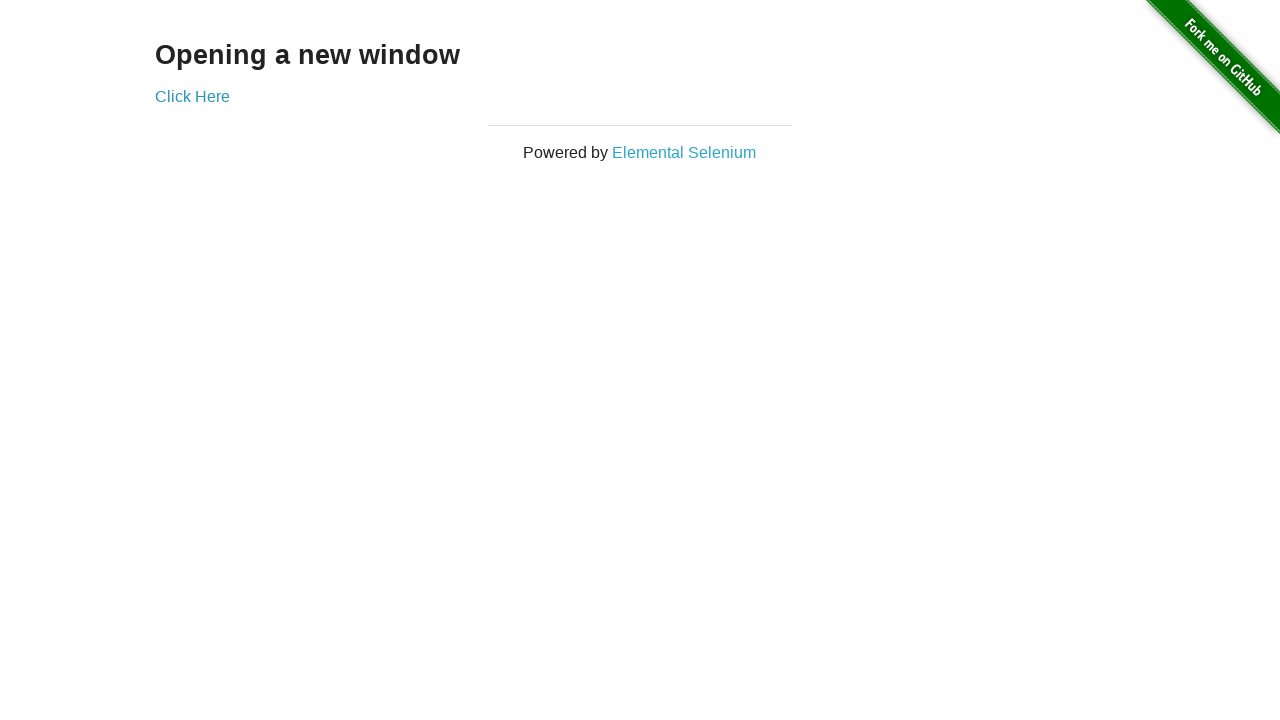

Verified heading text 'New Window' in new window
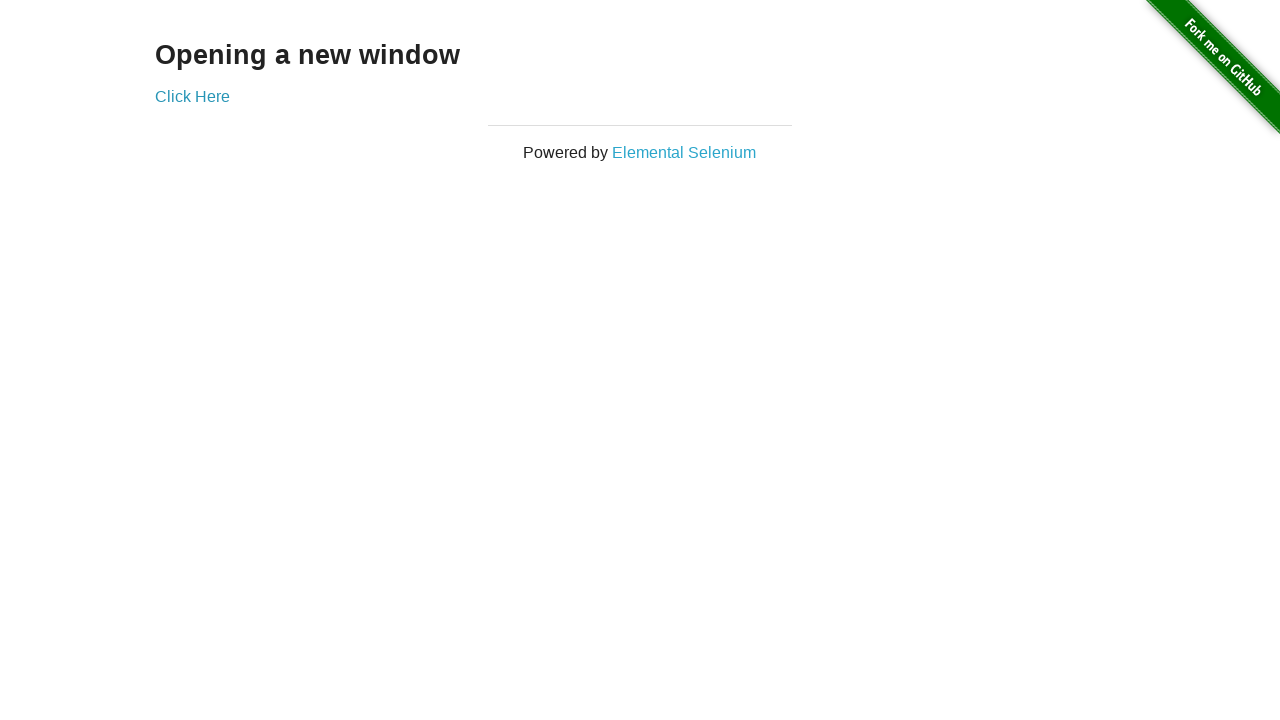

Verified original window title is still 'The Internet'
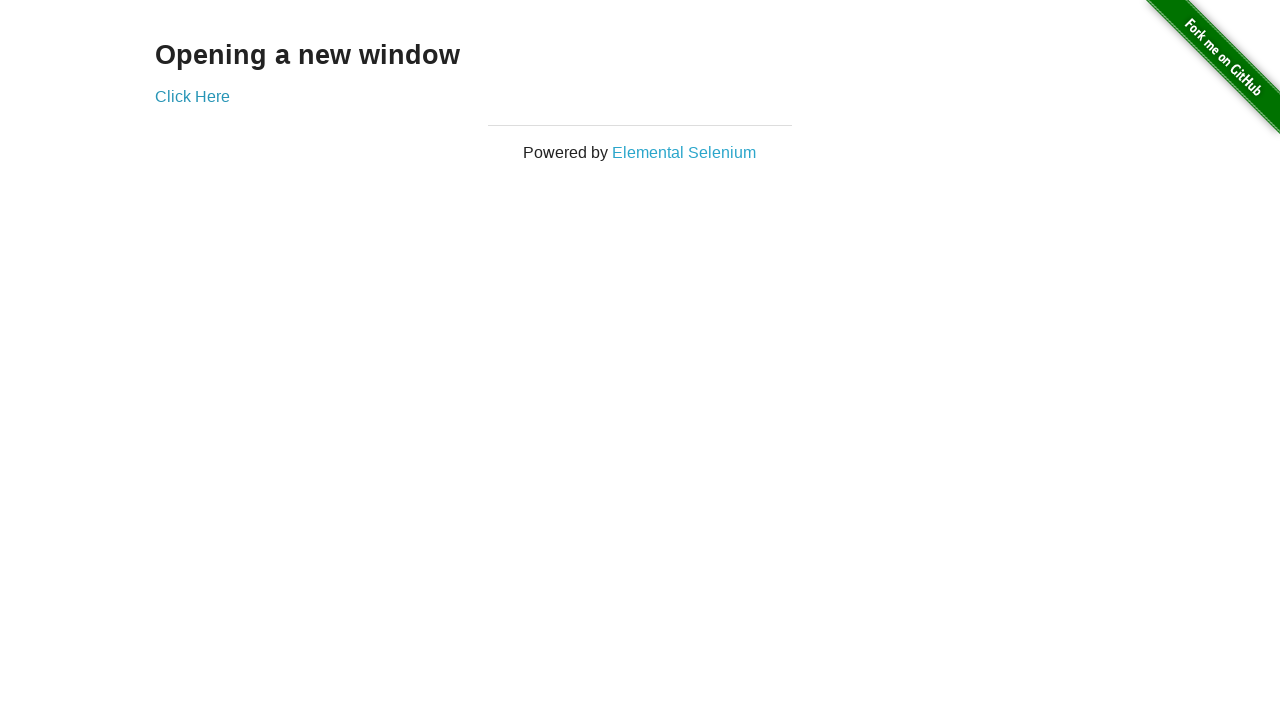

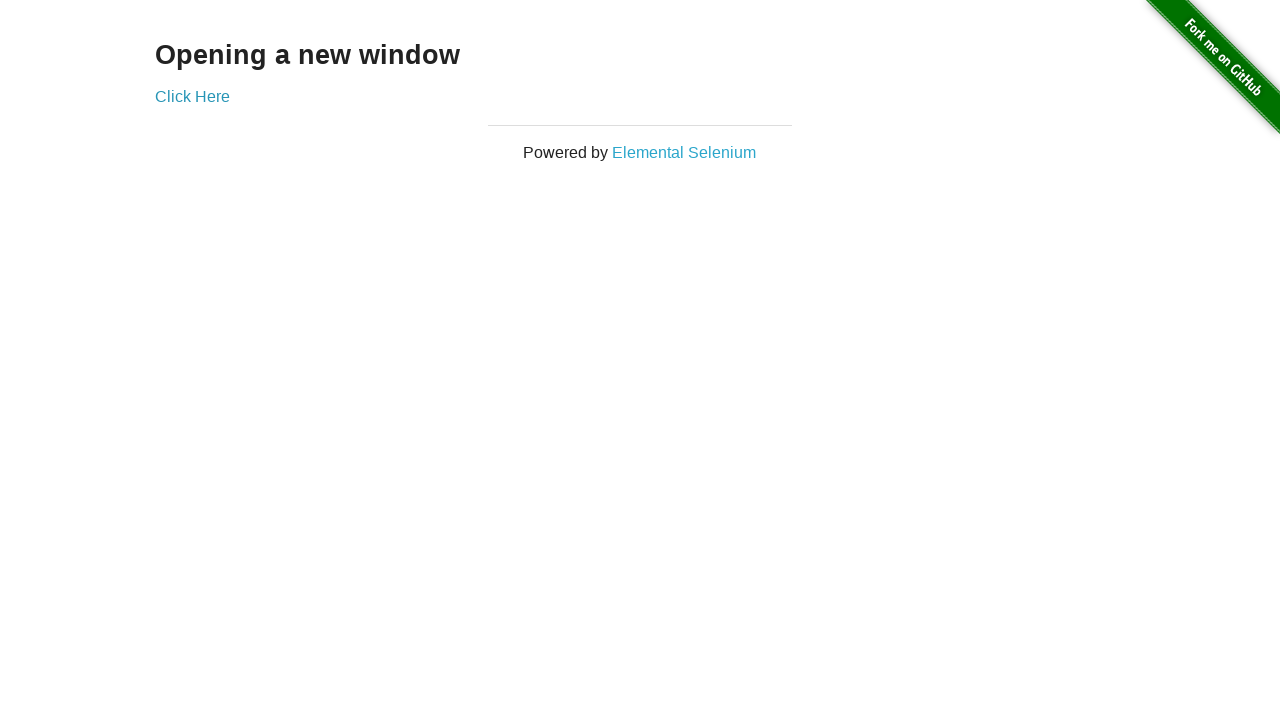